Tests interacting with elements inside iframes

Starting URL: https://www.qa-practice.com/elements/iframe/iframe_page

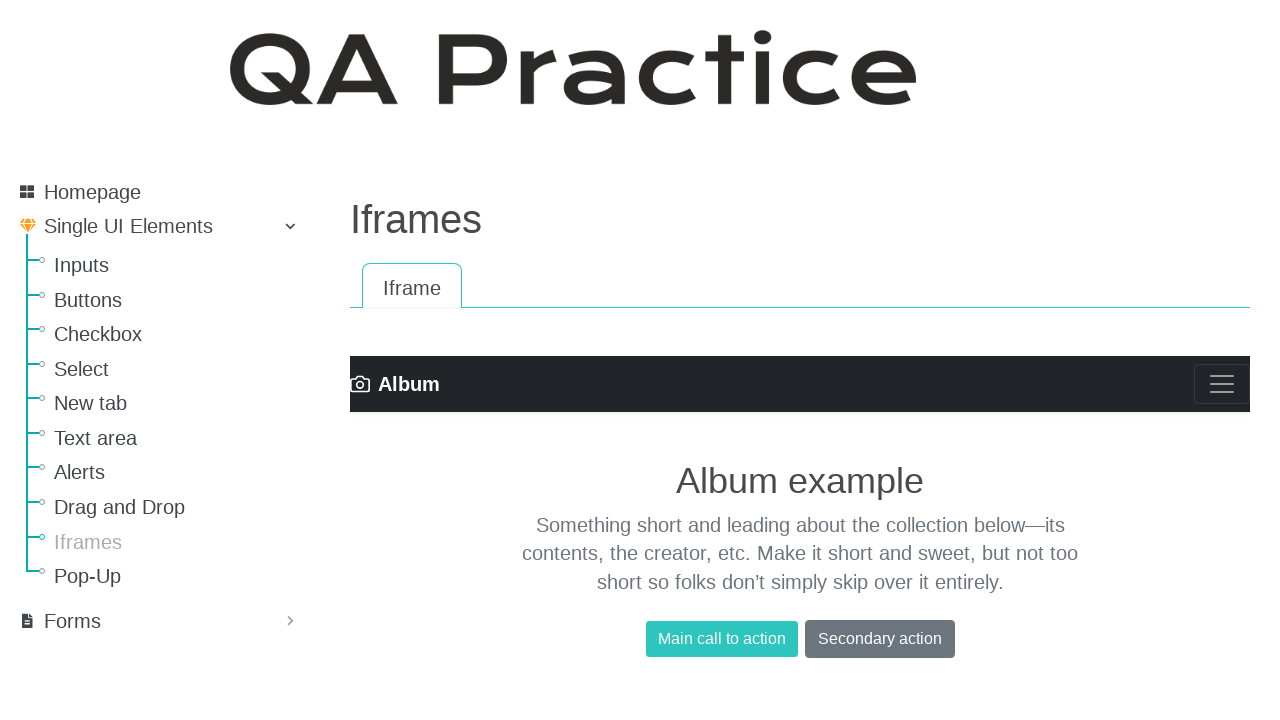

Located iframe on the page
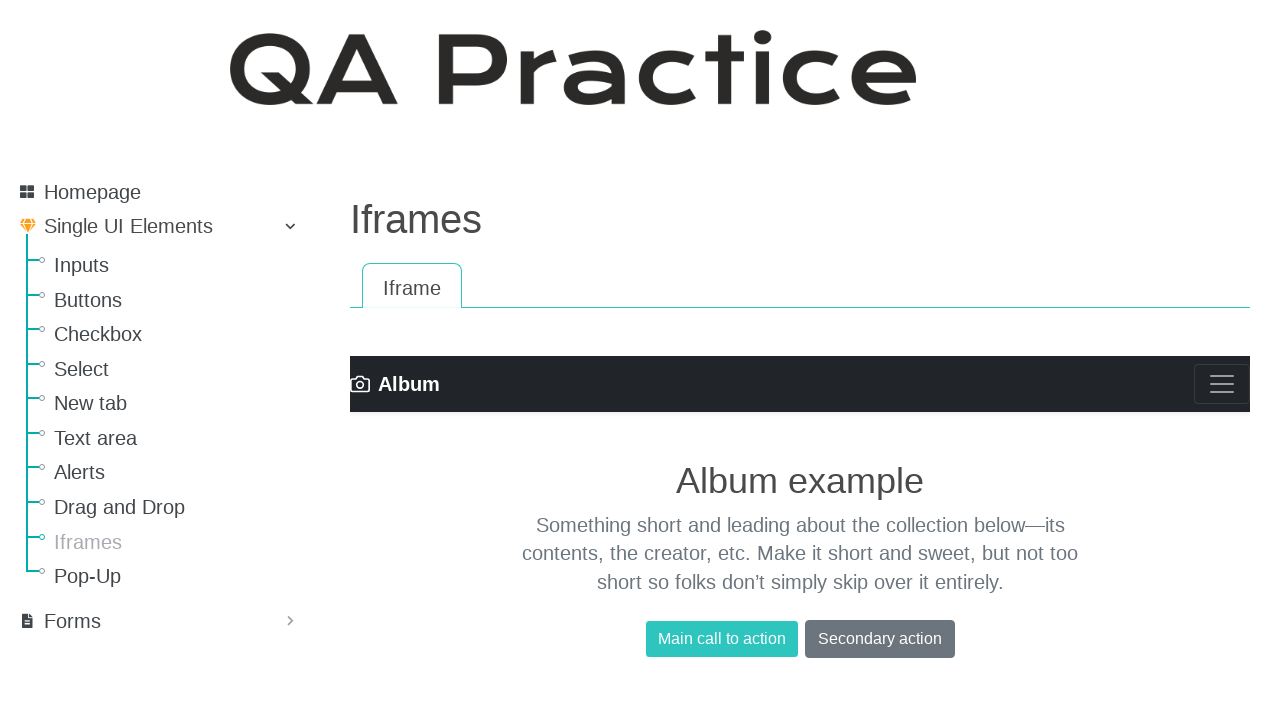

Clicked navbar toggler icon inside iframe at (1222, 384) on xpath=//iframe >> internal:control=enter-frame >> .navbar-toggler-icon
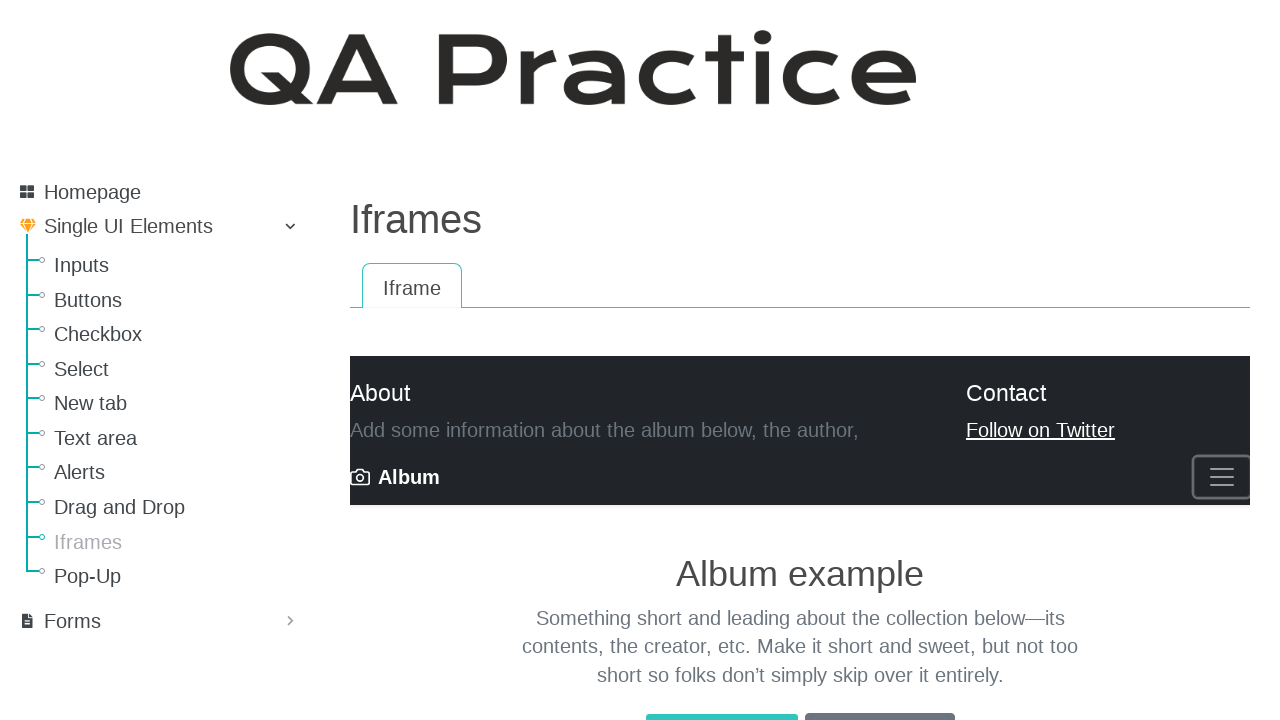

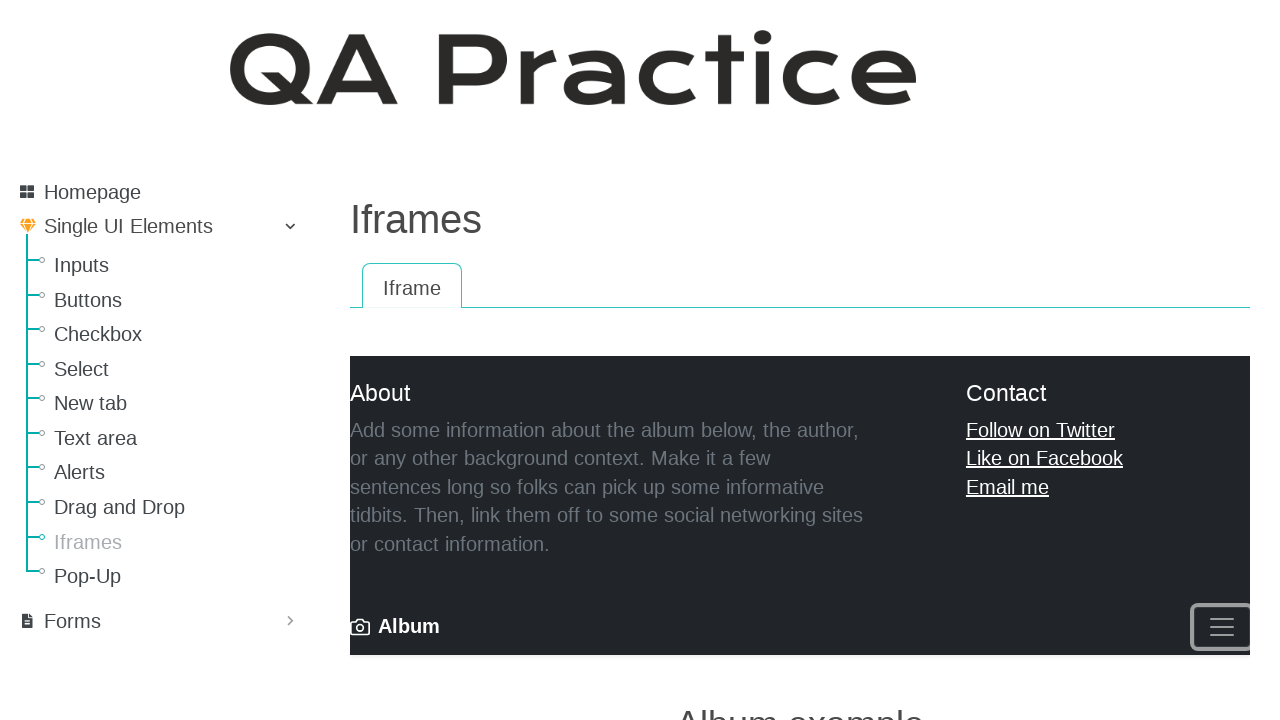